Navigates to the elements page and clicks on the Elements header section

Starting URL: https://demoqa.com/elements

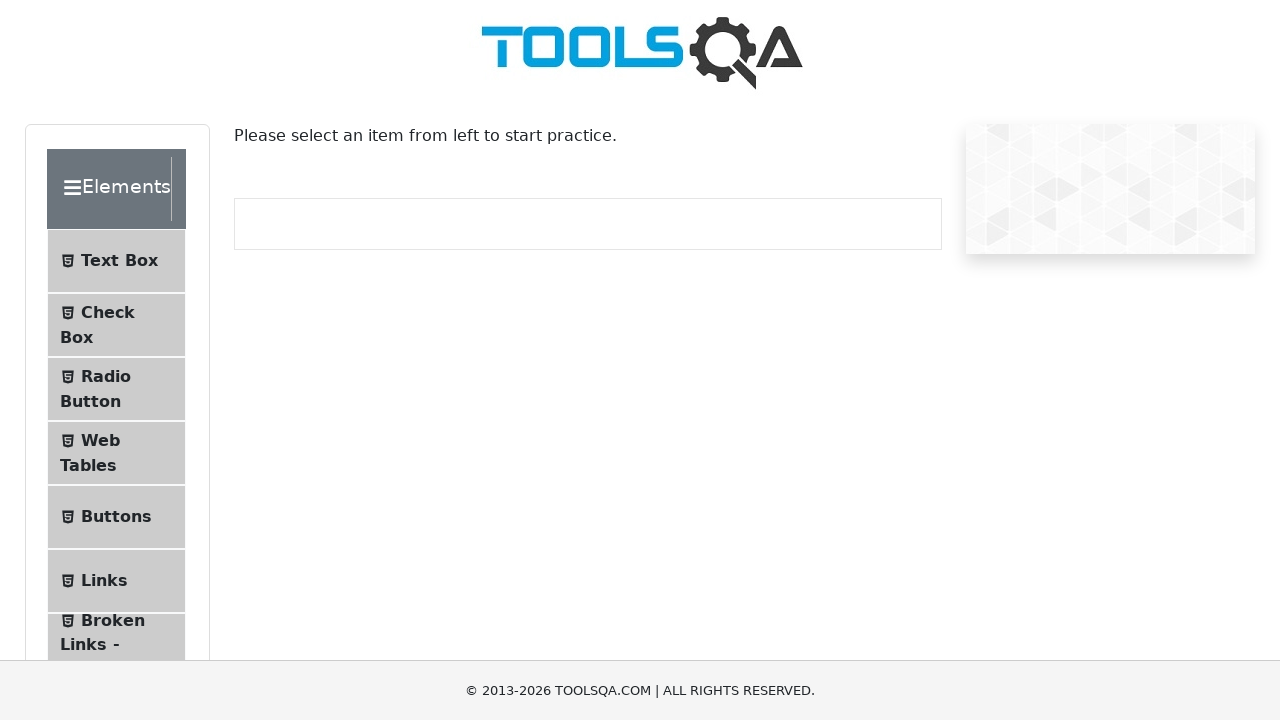

Navigated to https://demoqa.com/elements
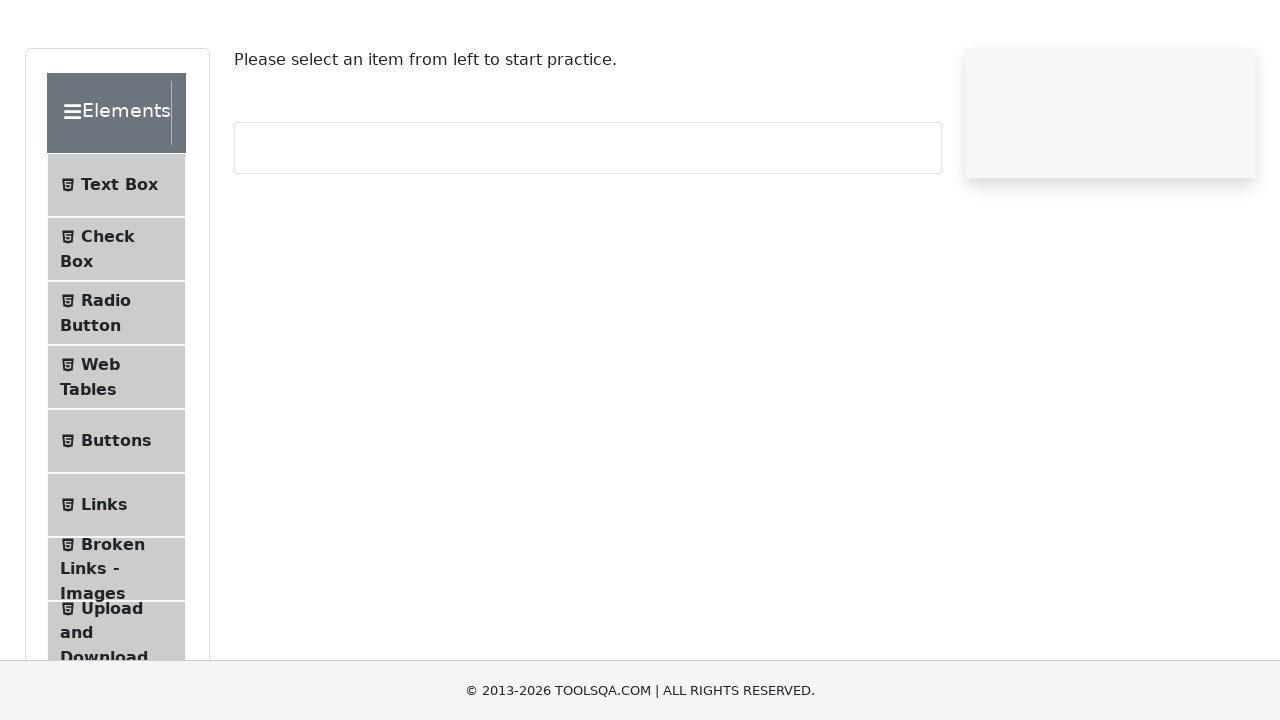

Clicked on the Elements header section at (109, 189) on xpath=//div[@class='header-text'][normalize-space()='Elements']
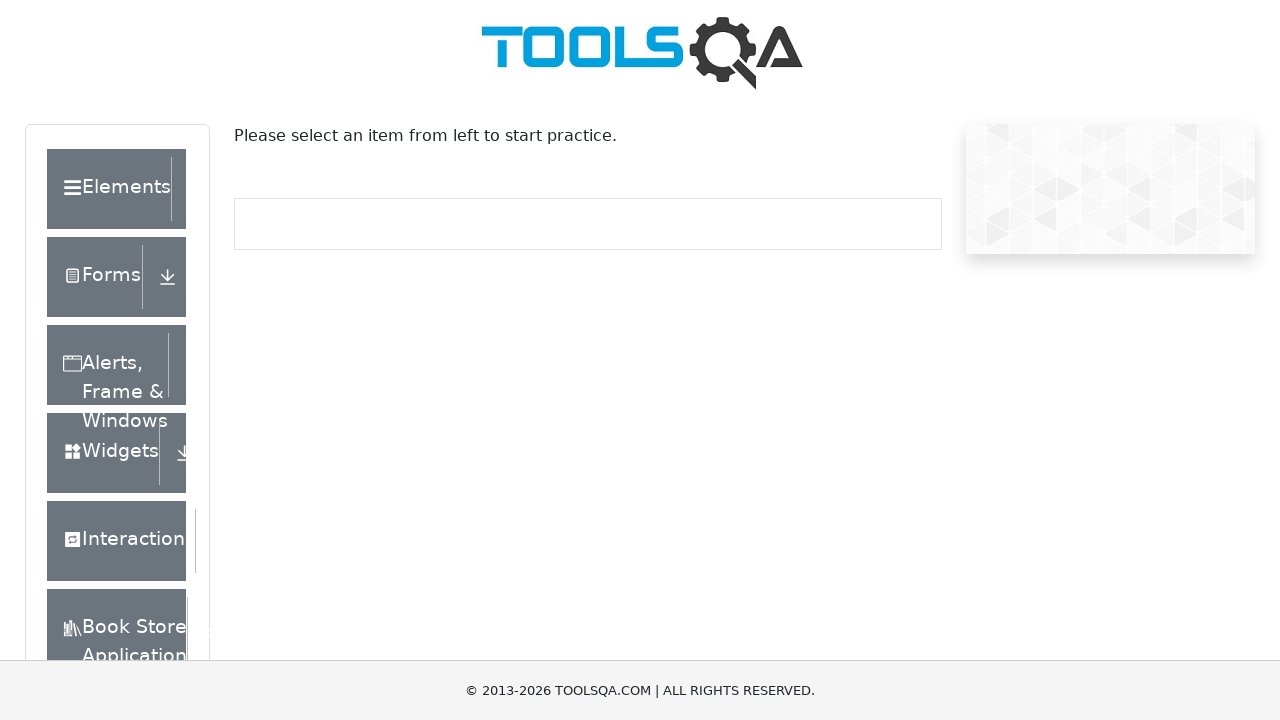

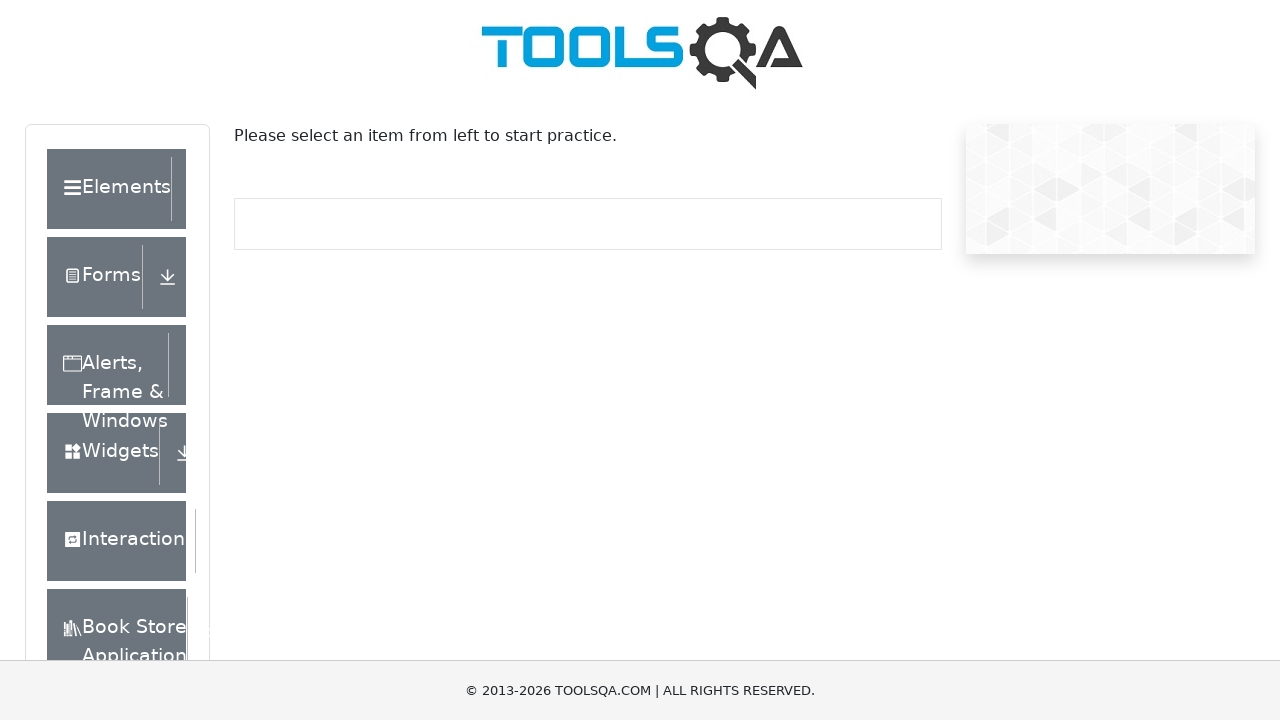